Tests checkbox functionality by locating all checkboxes on the page and clicking each one to select them

Starting URL: https://rahulshettyacademy.com/AutomationPractice/

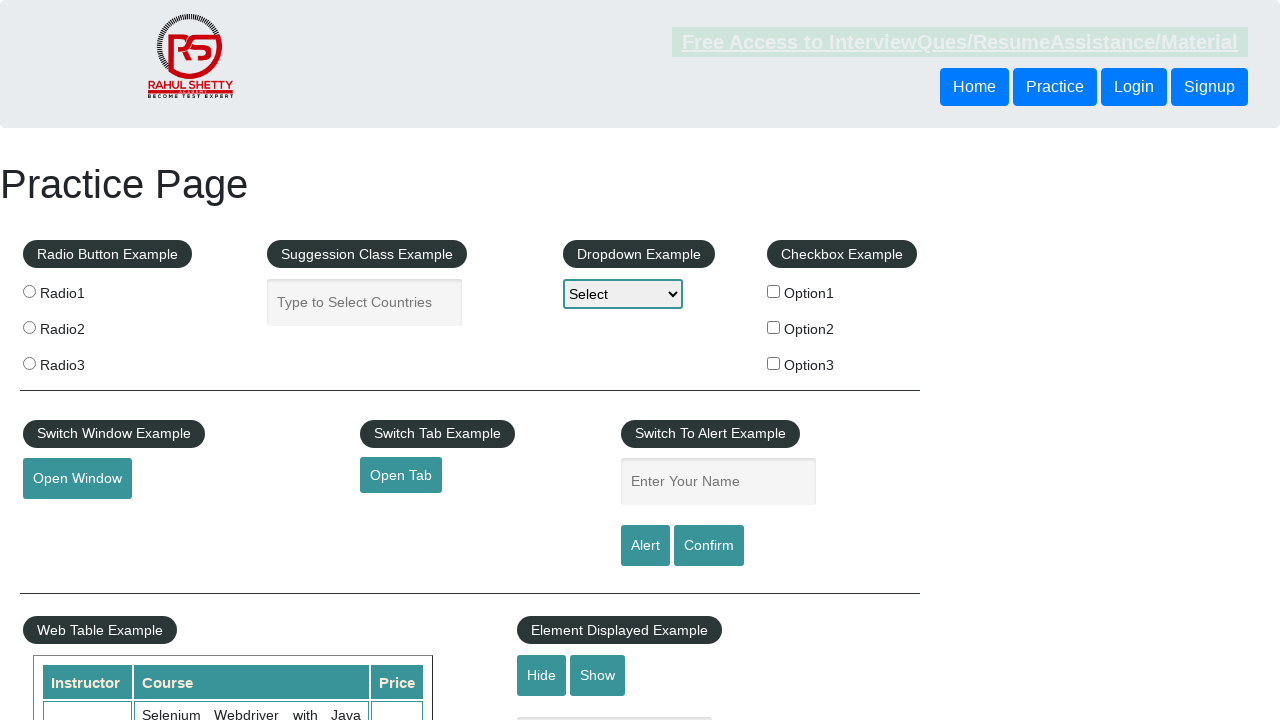

Waited for checkboxes to be present on the page
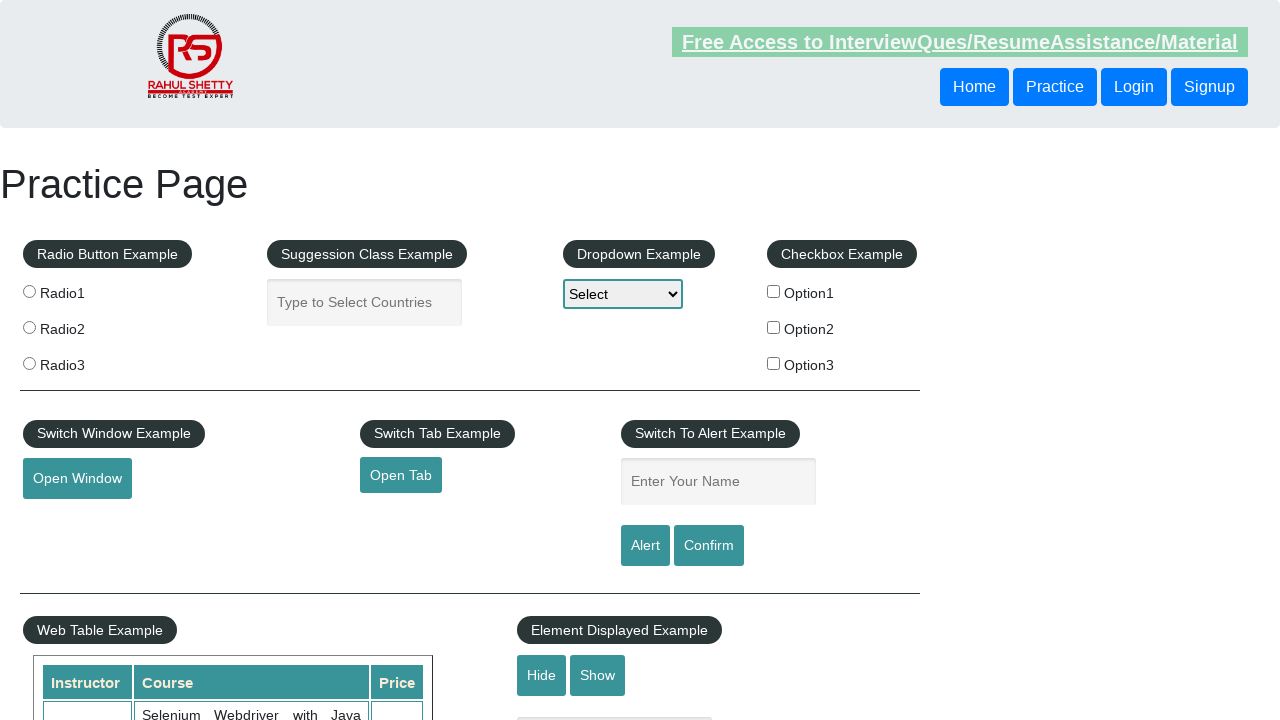

Located all checkboxes on the page
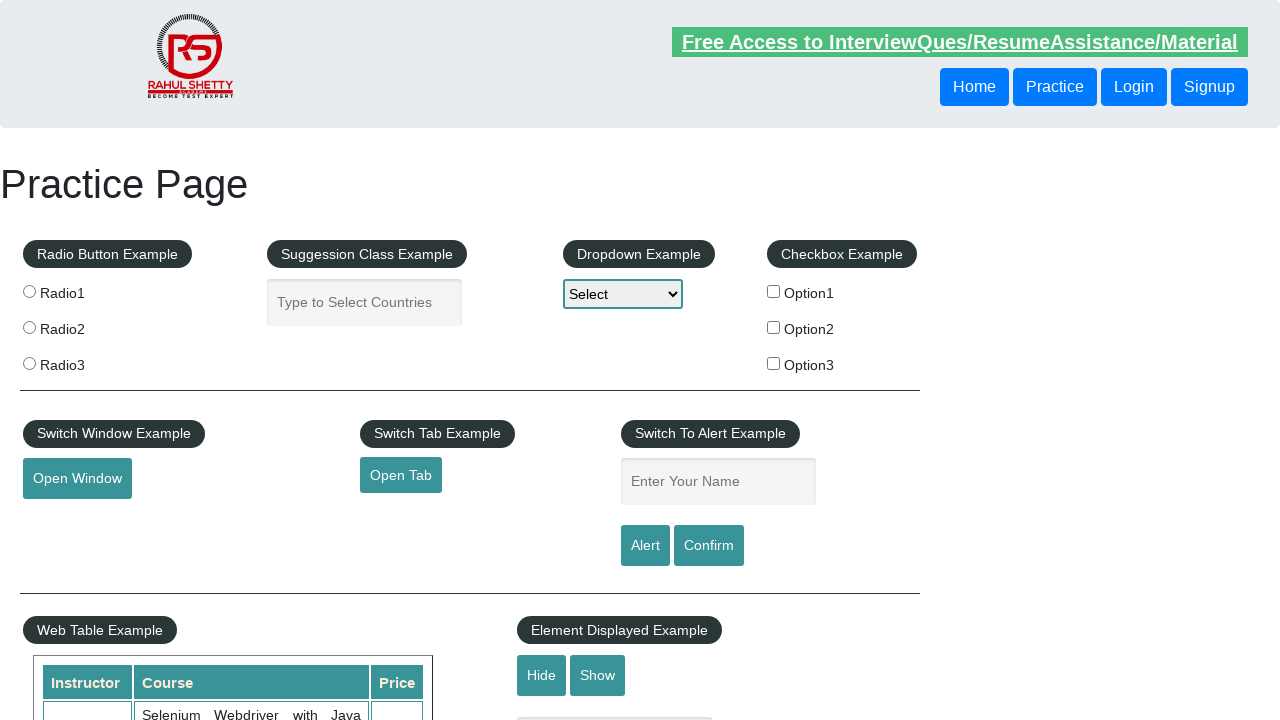

Found 3 checkboxes on the page
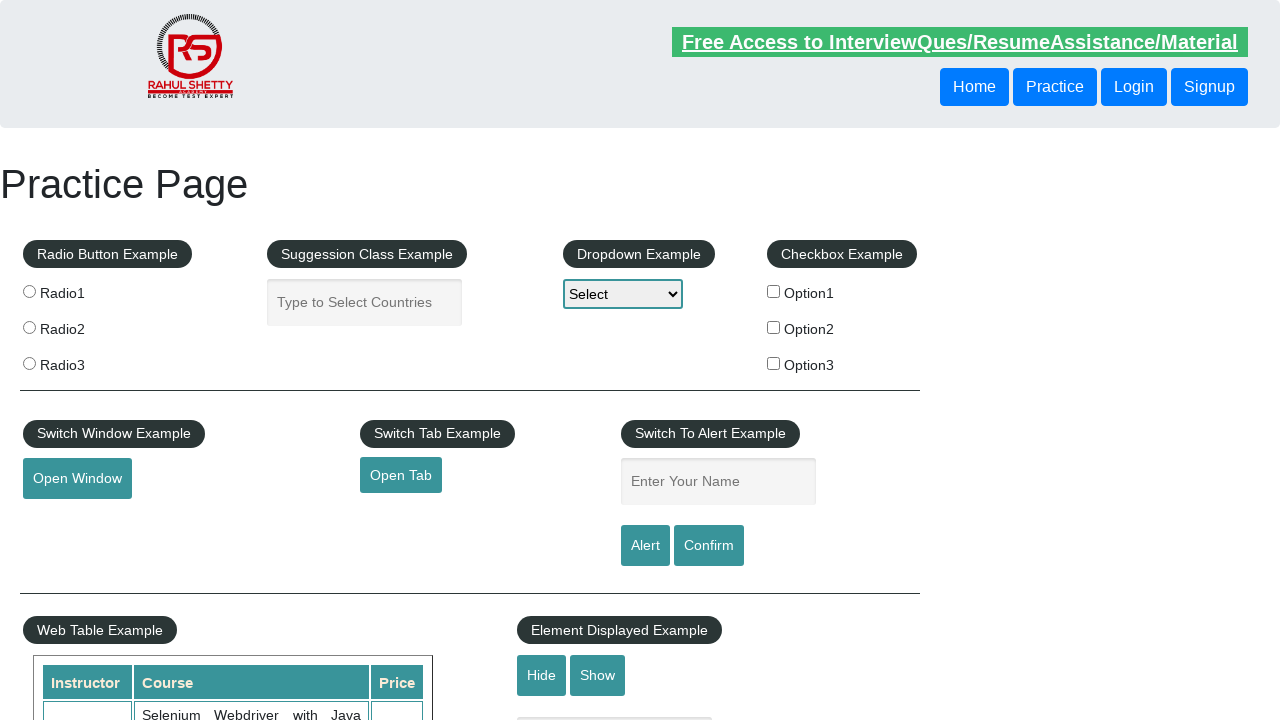

Clicked checkbox 1 of 3 to select it at (774, 291) on input[type='checkbox'] >> nth=0
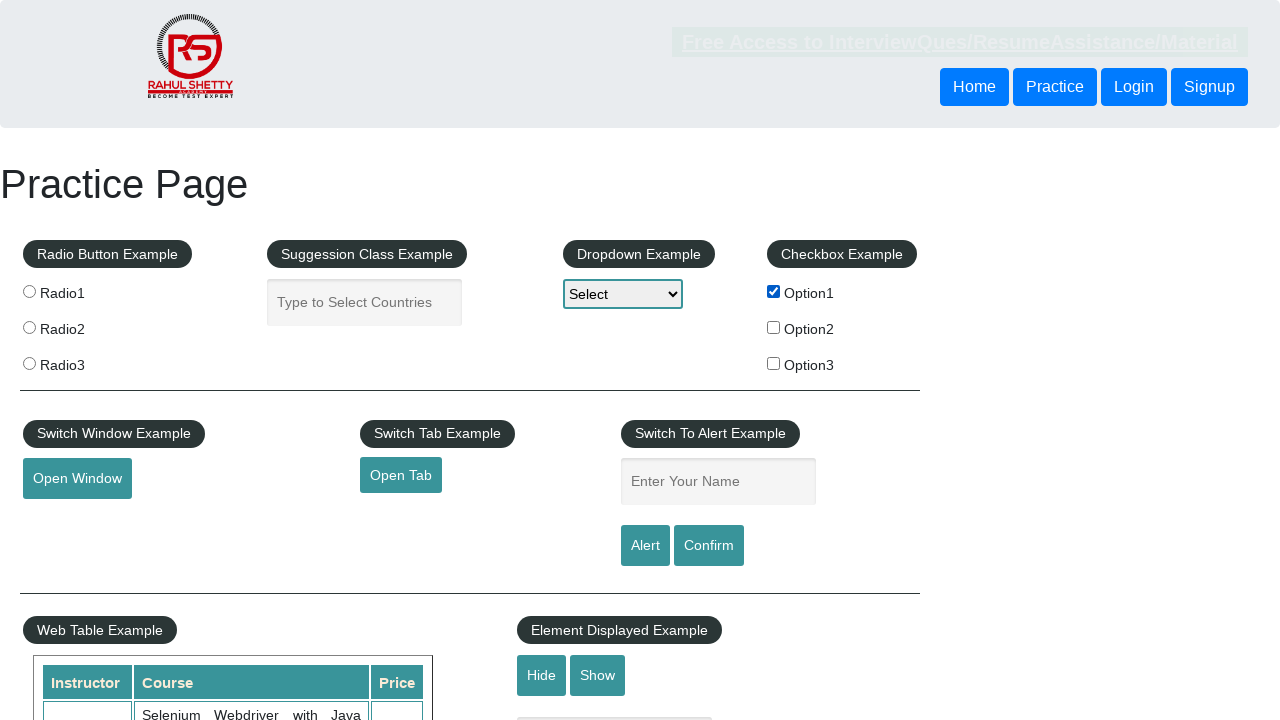

Clicked checkbox 2 of 3 to select it at (774, 327) on input[type='checkbox'] >> nth=1
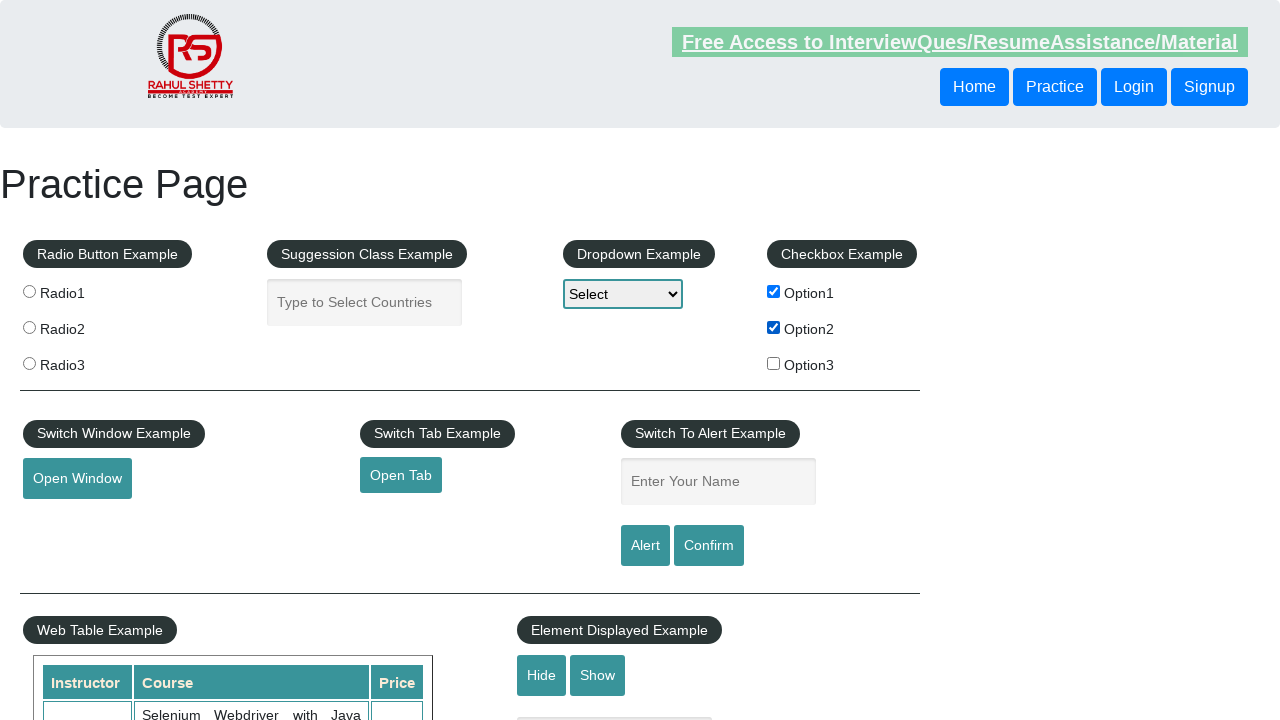

Clicked checkbox 3 of 3 to select it at (774, 363) on input[type='checkbox'] >> nth=2
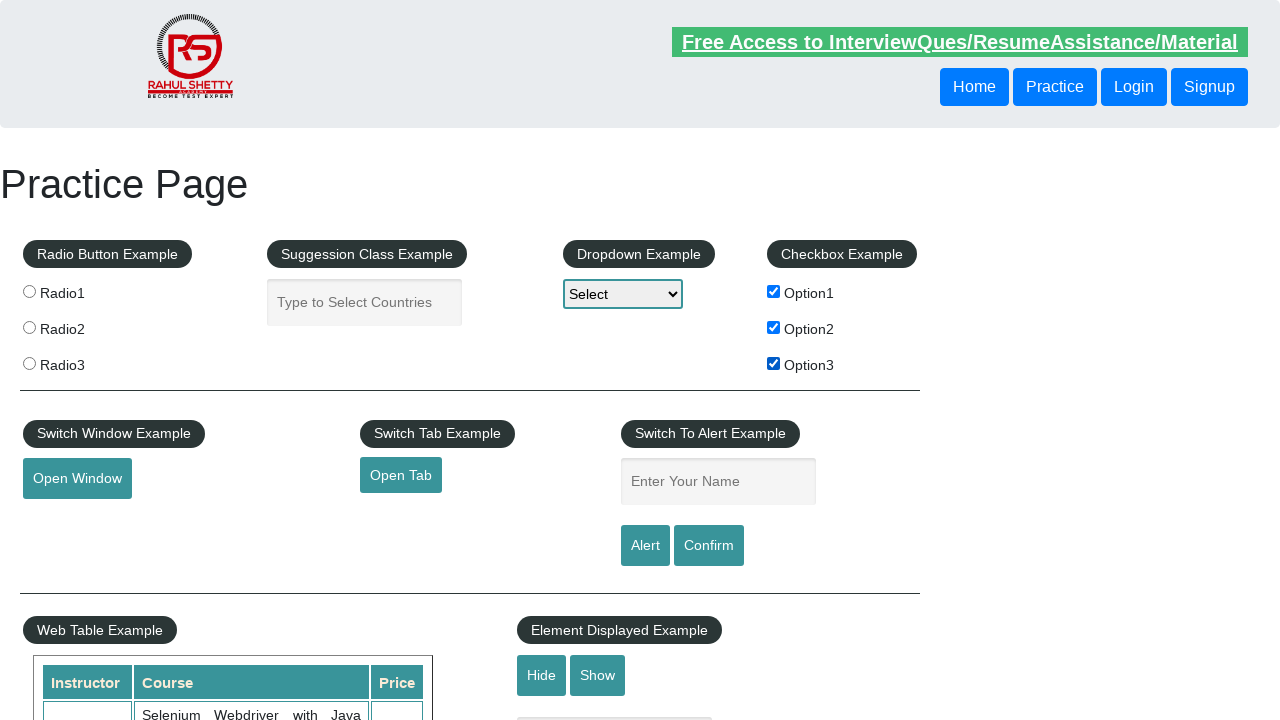

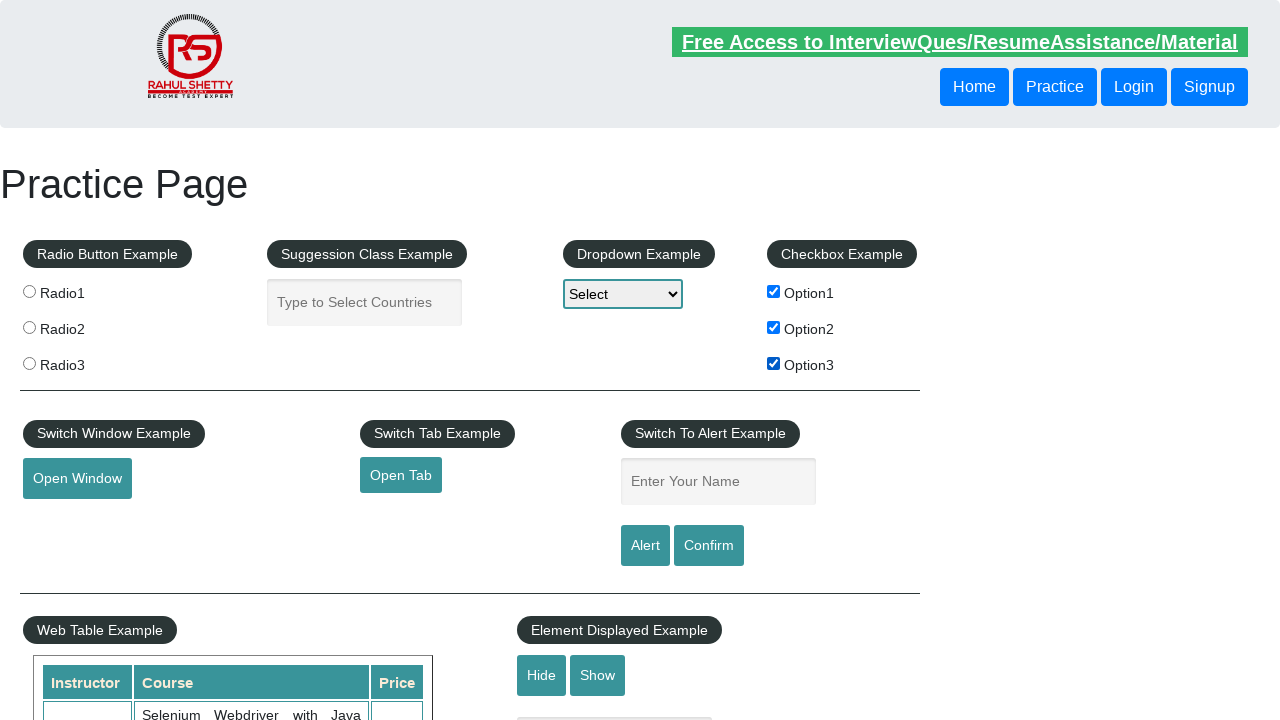